Tests e-commerce shopping flow by adding Samsung Galaxy S6 and Nokia Lumia 1520 to cart, then navigating to the cart page to verify the total price

Starting URL: https://demoblaze.com/

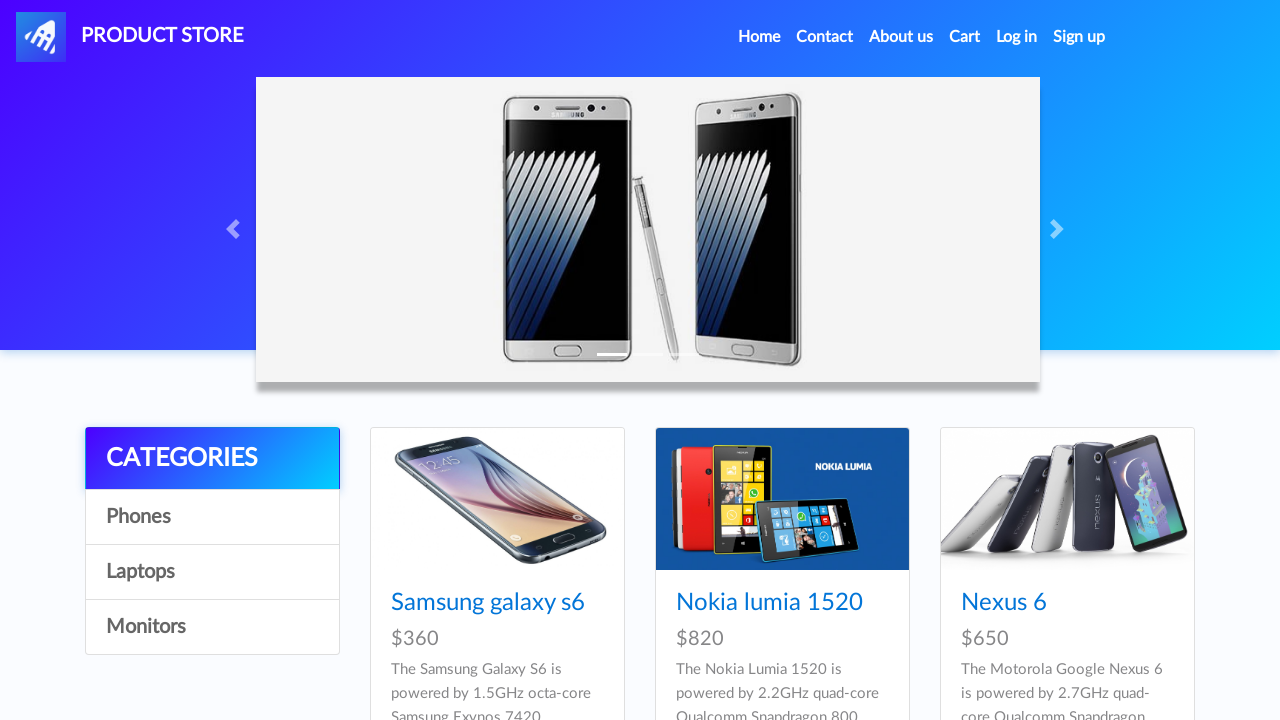

Clicked on Samsung Galaxy S6 product at (488, 603) on a:has-text("Samsung galaxy s6")
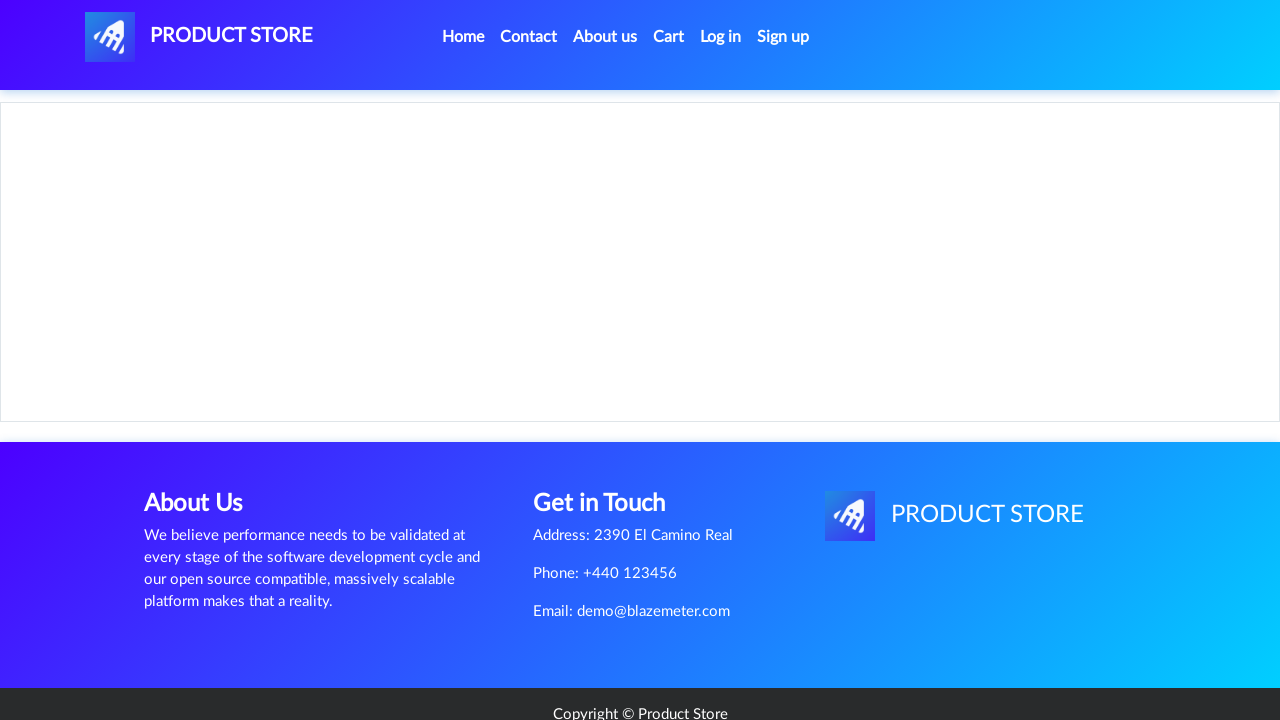

Samsung Galaxy S6 product page loaded
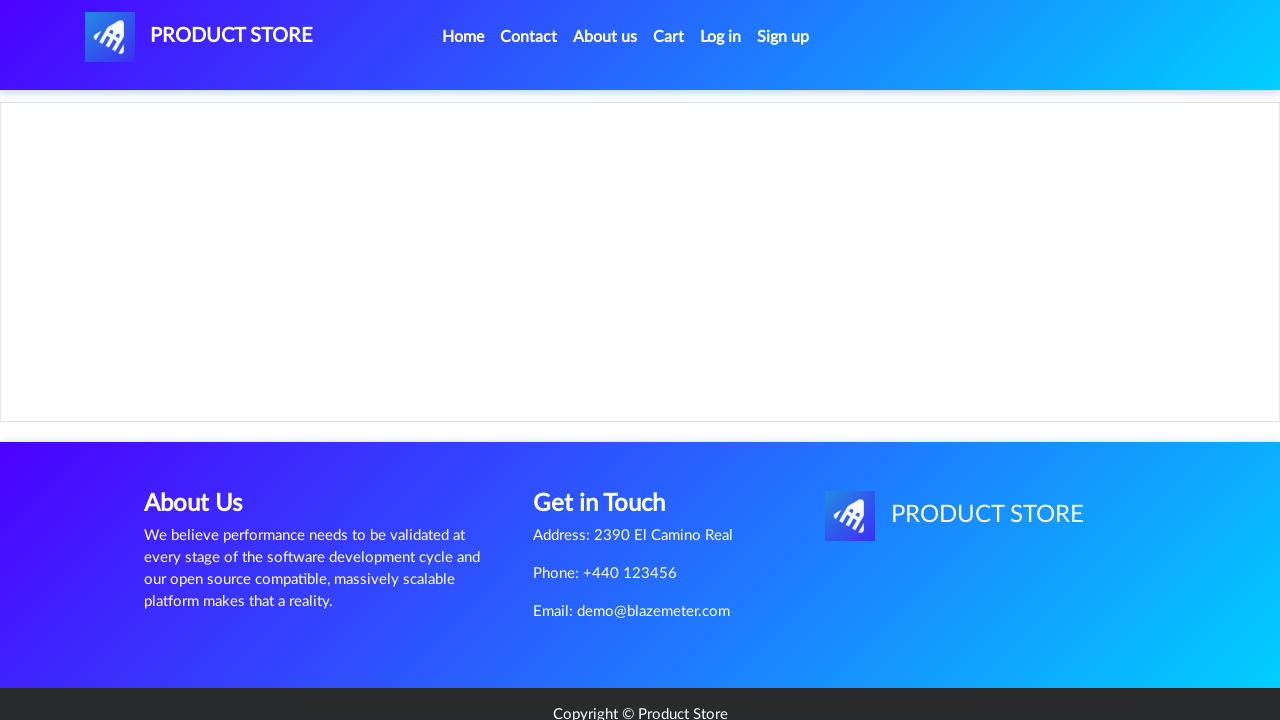

Set up dialog handler to dismiss cart confirmation
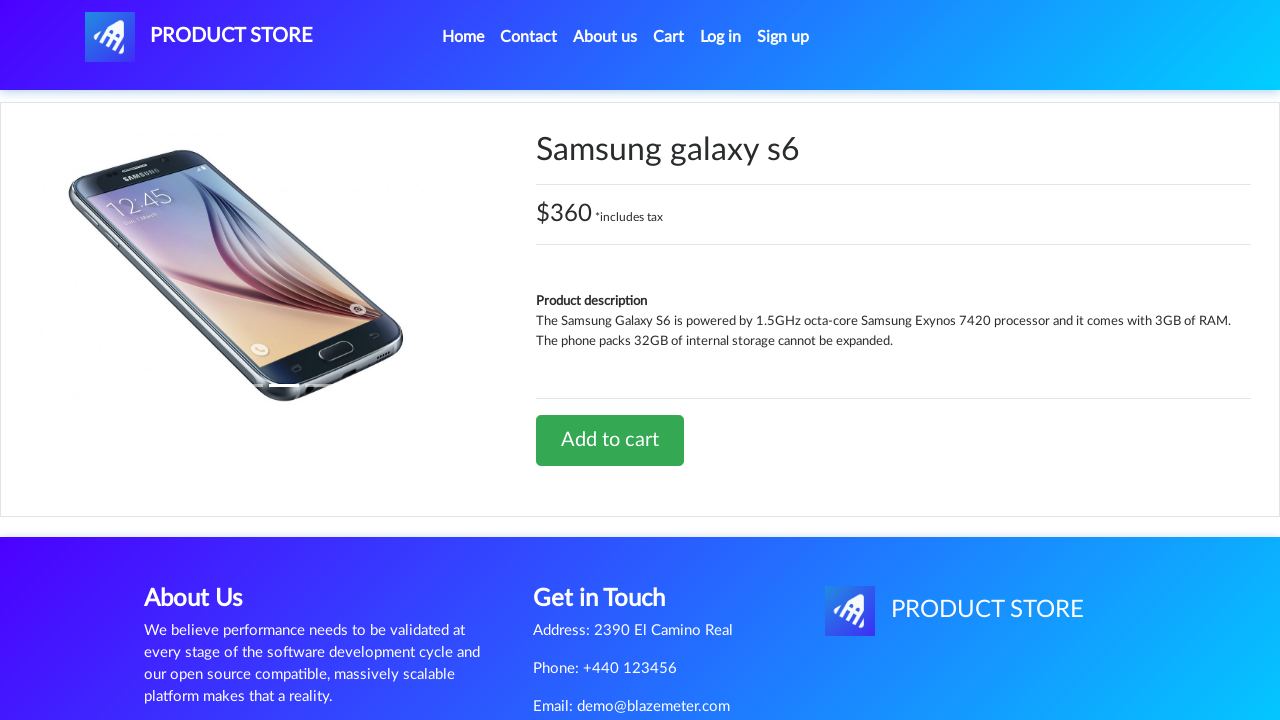

Clicked 'Add to cart' button for Samsung Galaxy S6 at (610, 440) on text=Add to cart
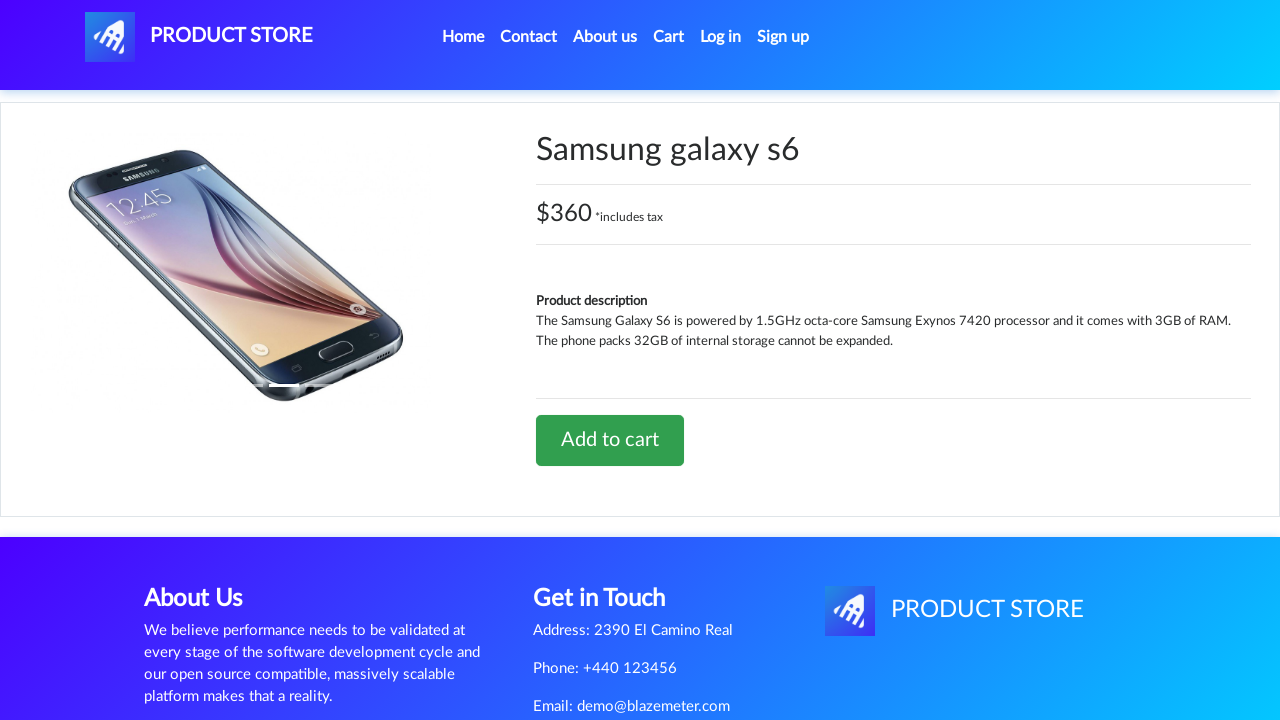

Waited for cart action to complete
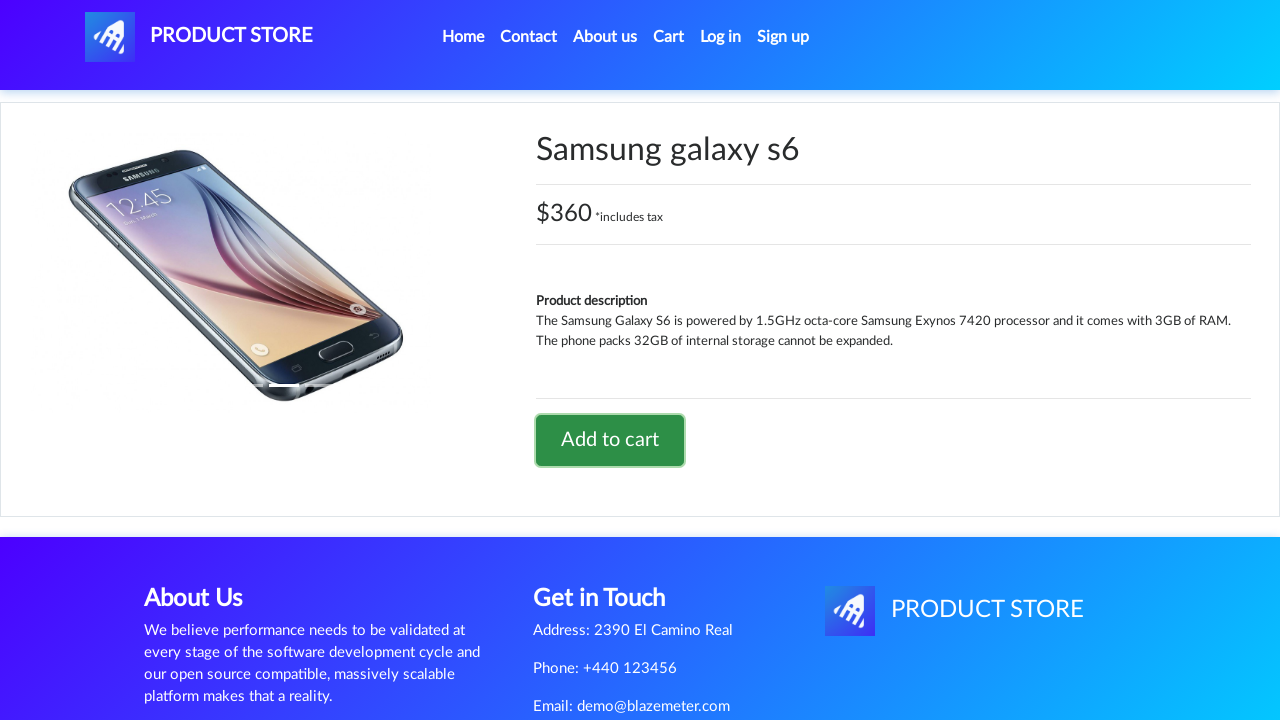

Clicked 'Home' link to return to home page at (463, 37) on text=Home (current)
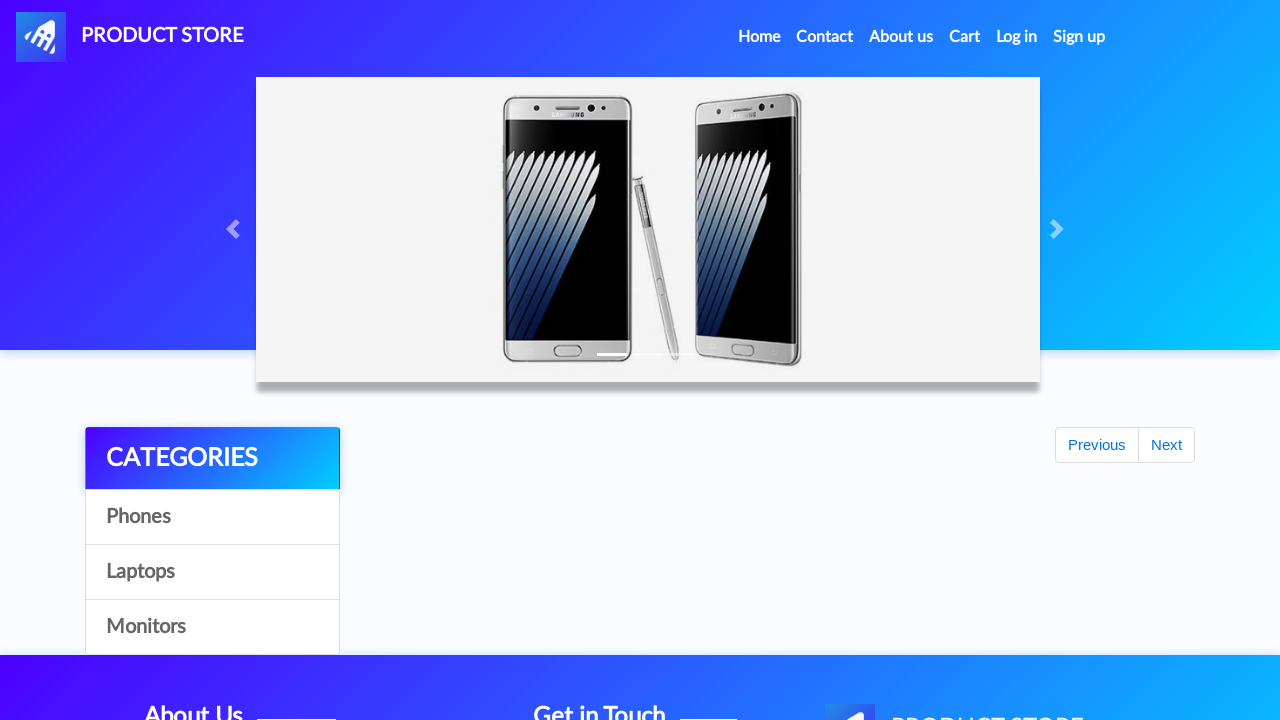

Home page loaded
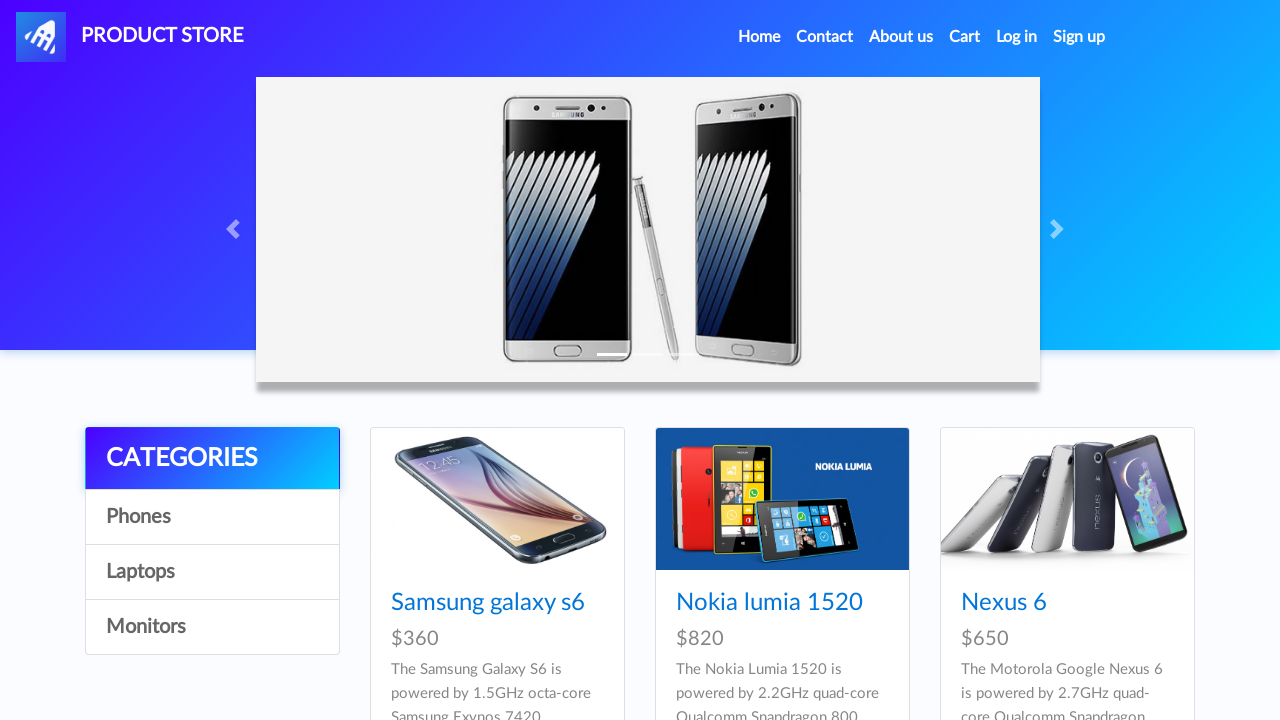

Clicked on Nokia Lumia 1520 product at (769, 603) on a:has-text("Nokia lumia 1520")
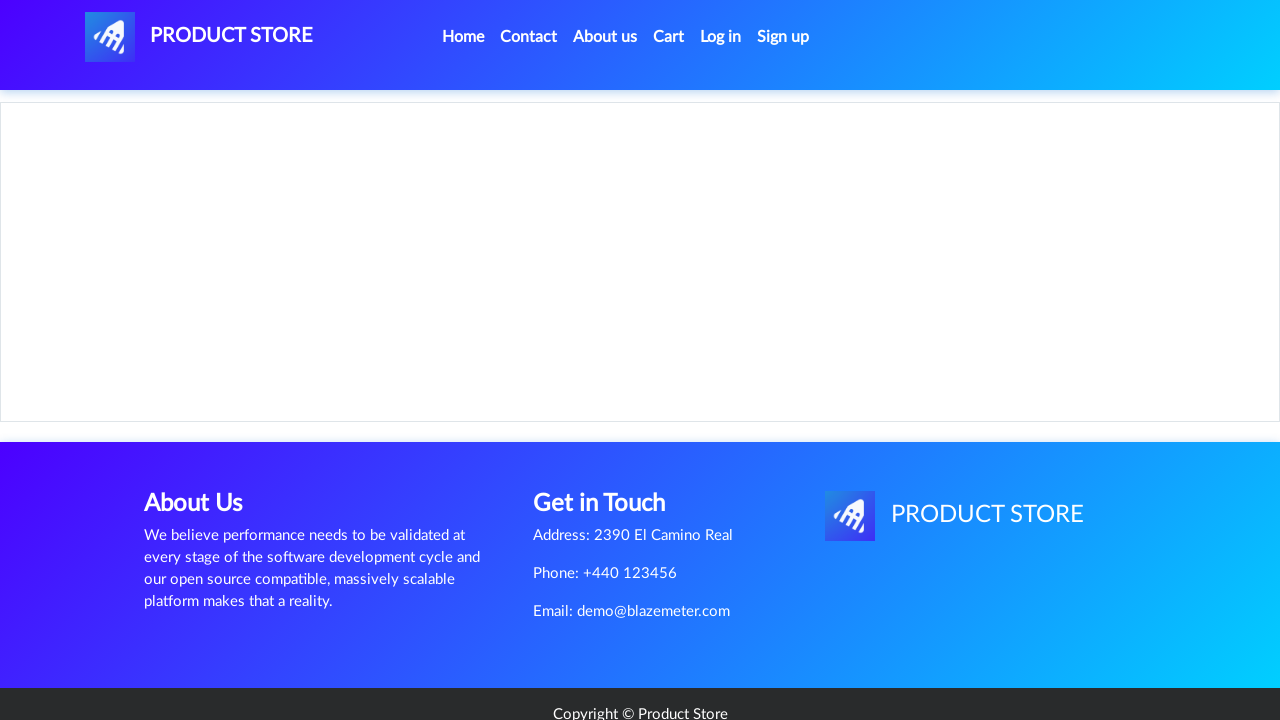

Nokia Lumia 1520 product page loaded
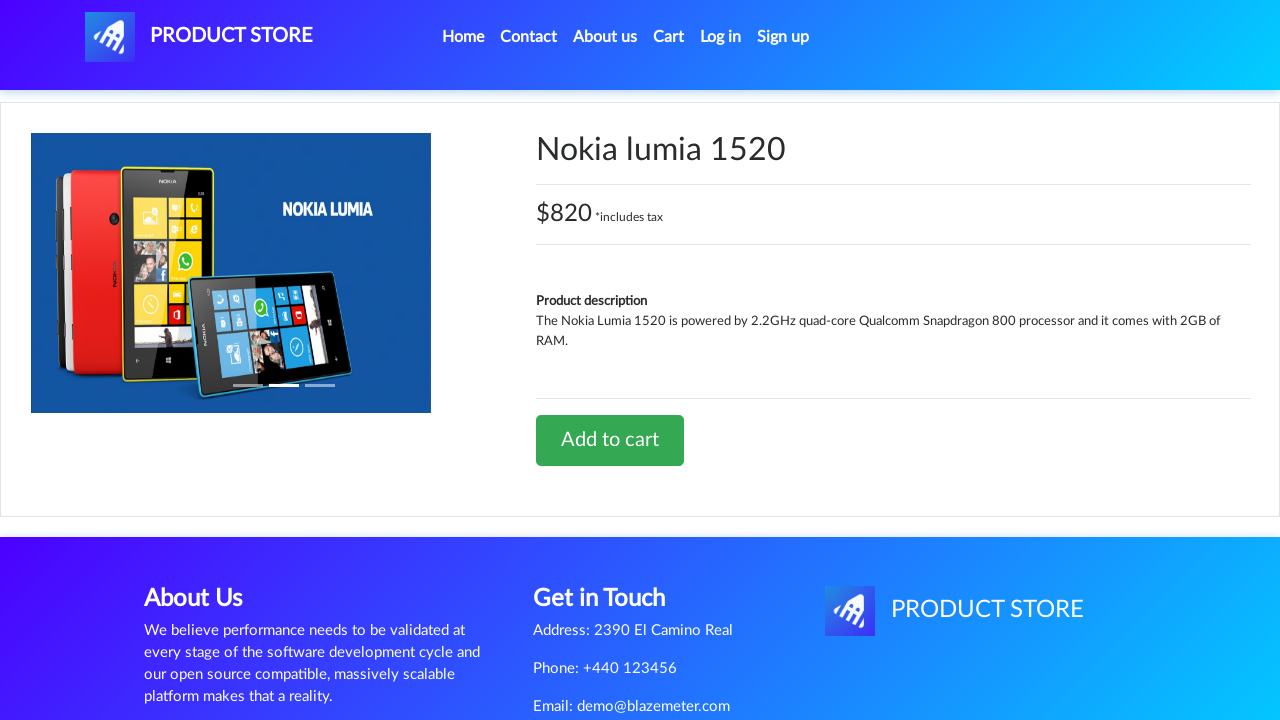

Set up dialog handler to dismiss cart confirmation
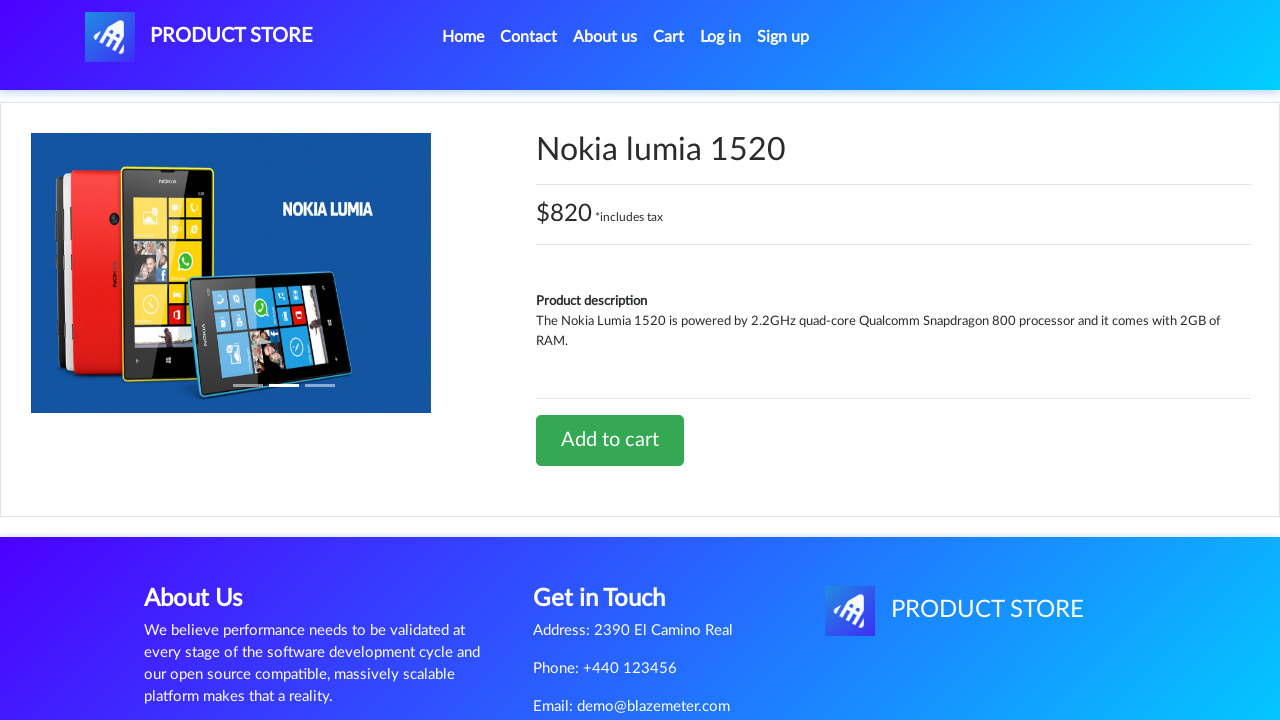

Clicked 'Add to cart' button for Nokia Lumia 1520 at (610, 440) on text=Add to cart
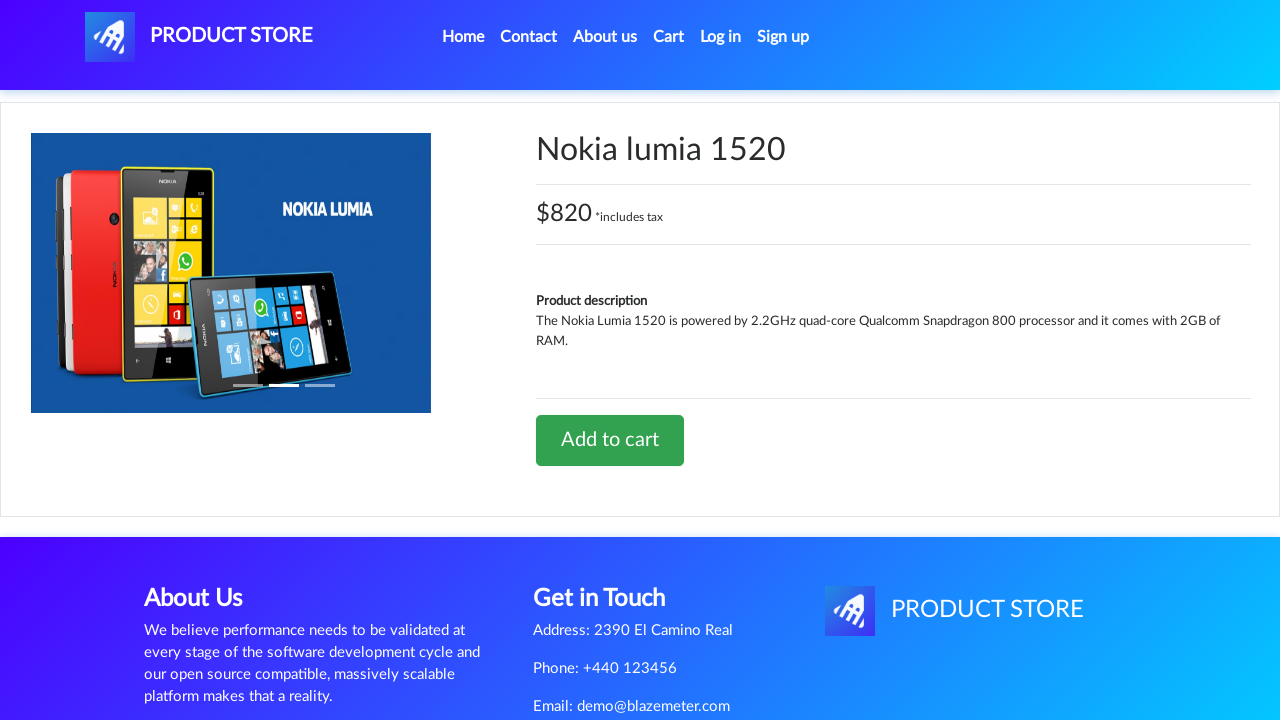

Waited for cart action to complete
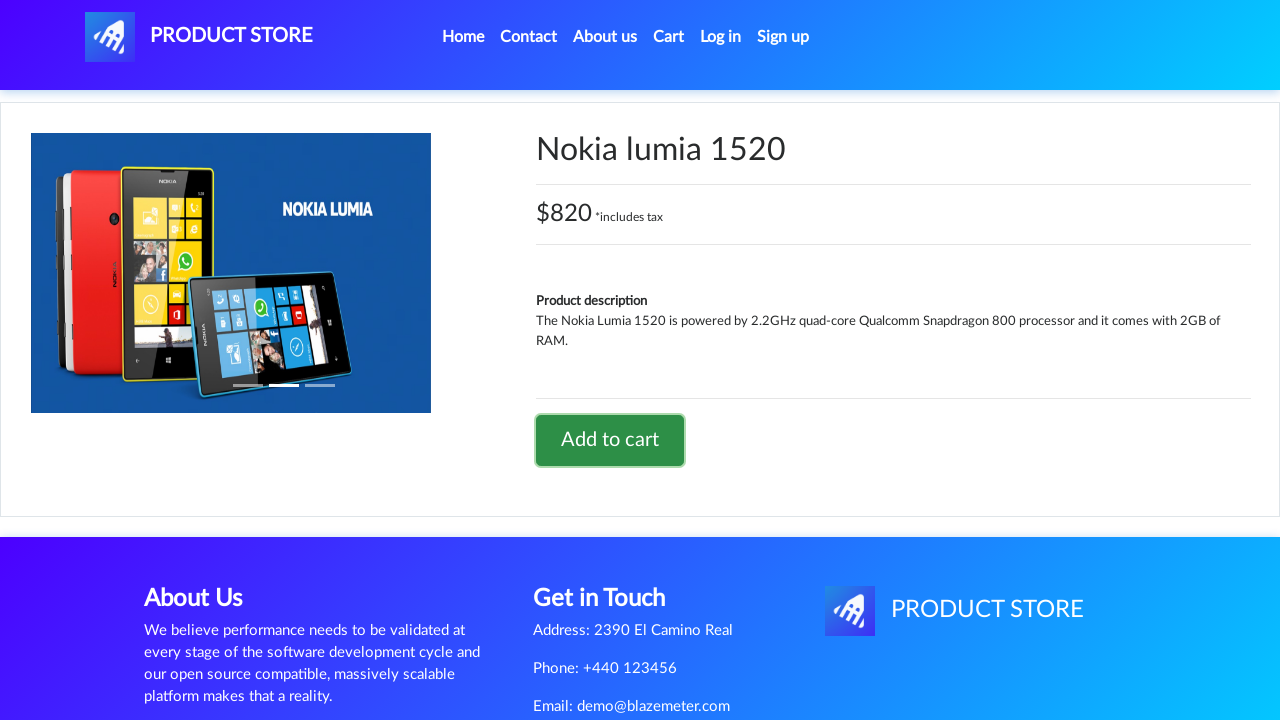

Clicked cart button to navigate to cart page at (669, 37) on #cartur
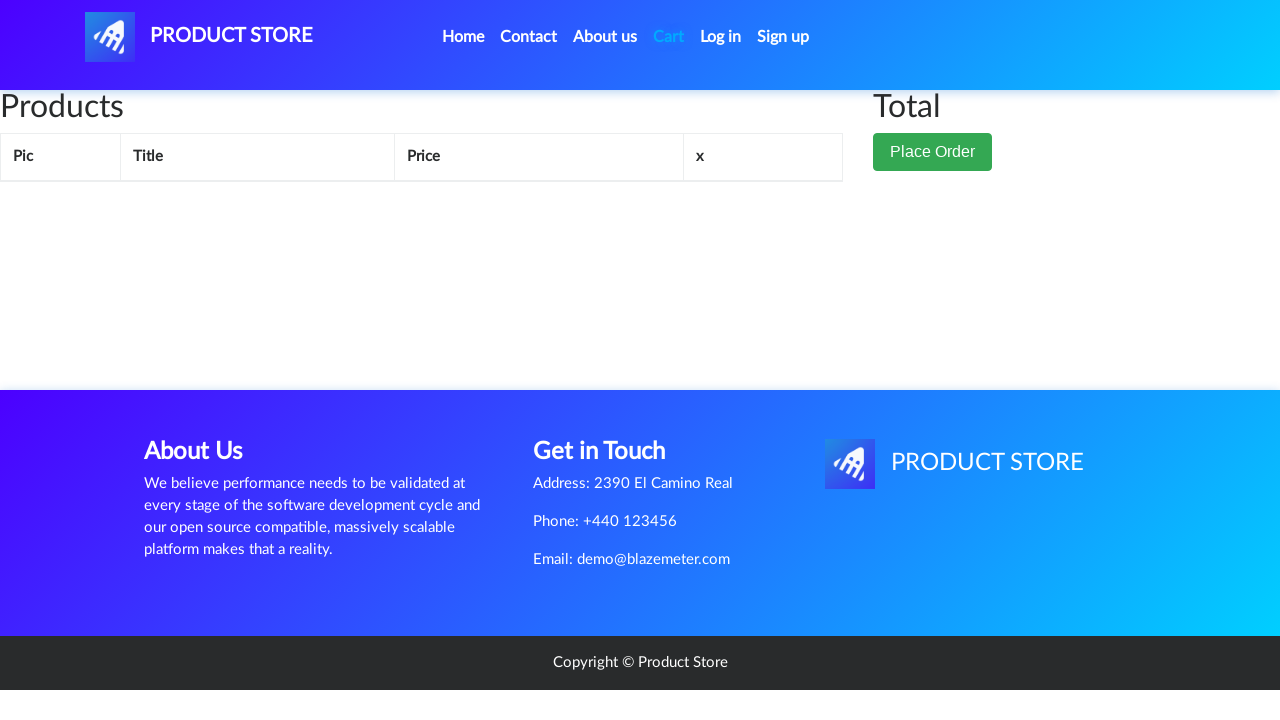

Cart page loaded
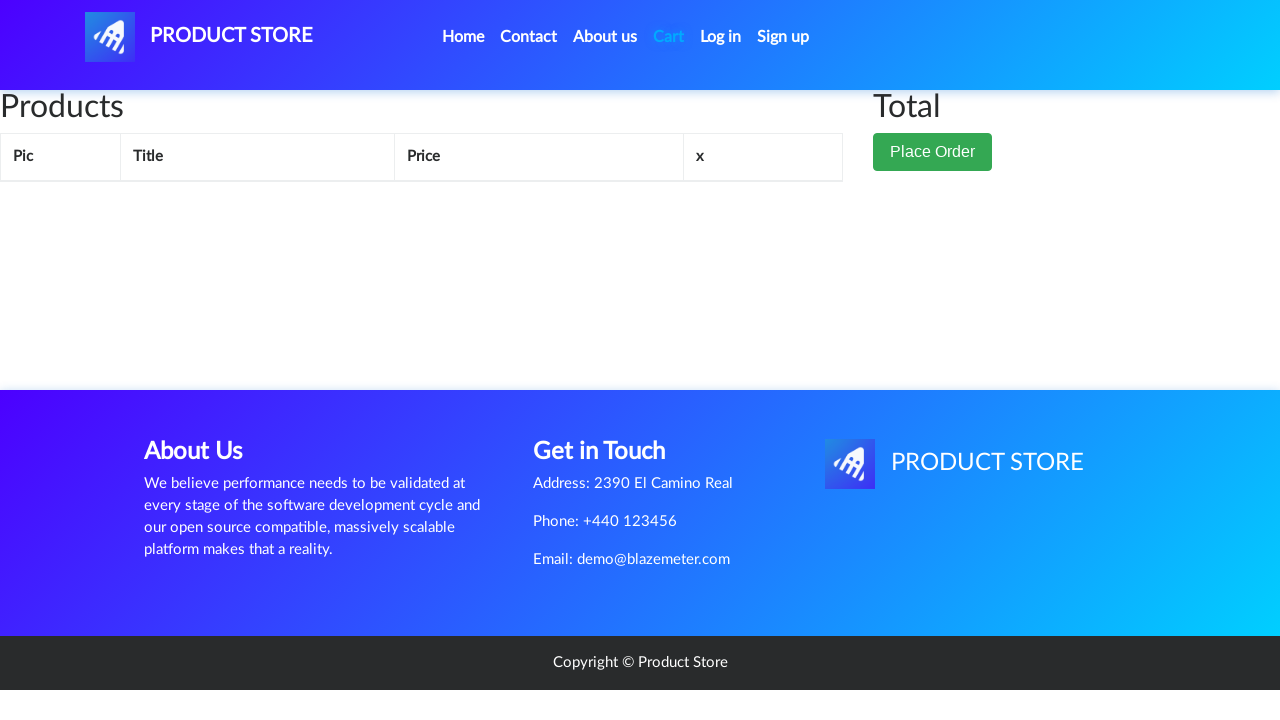

Verified total price of 1180 is displayed in cart at (913, 149) on h3:has-text("1180")
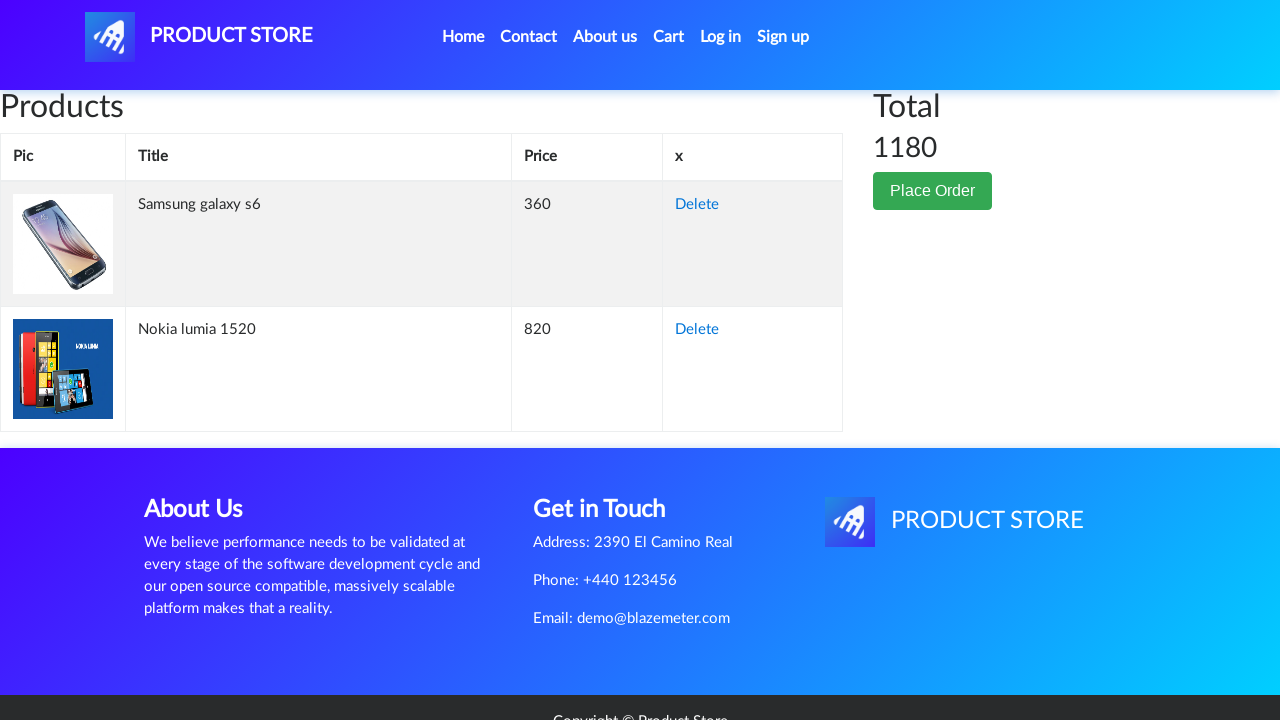

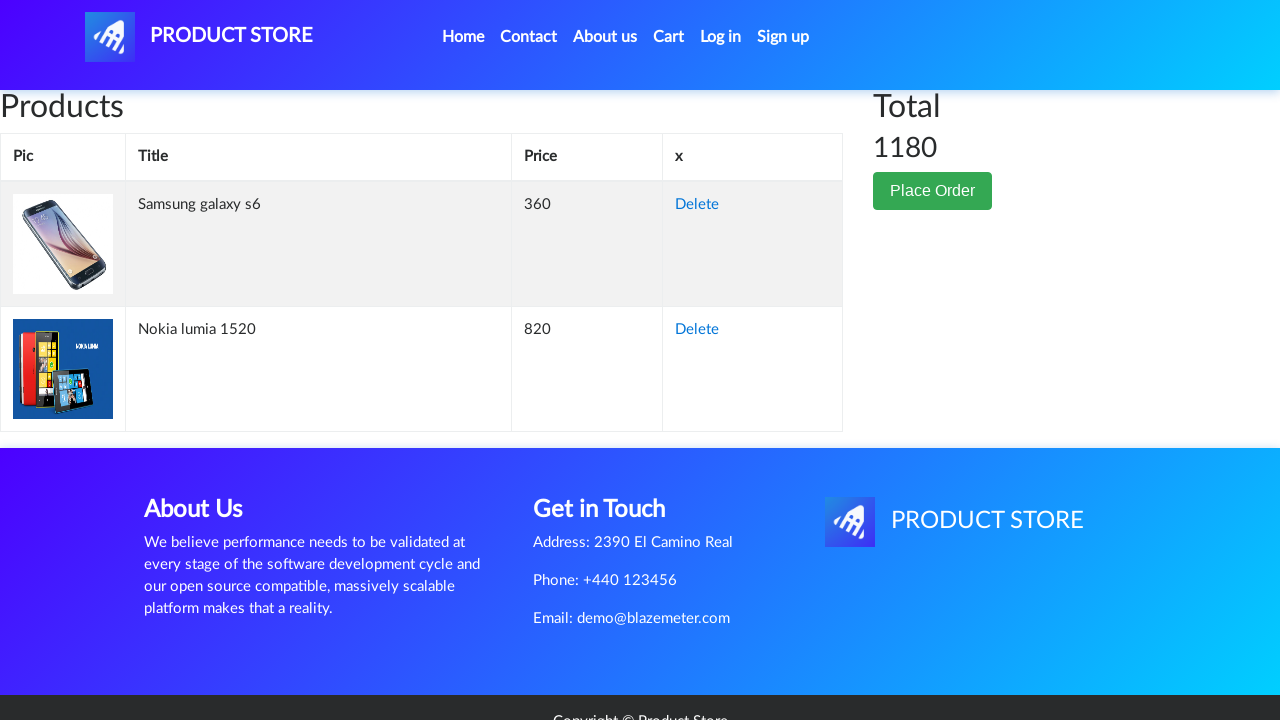